Tests deeply nested hoverable dropdown menu by navigating through "Dropdown" -> "Dropdown Link 5" -> "Dropdown Submenu Link 5.4" -> "Dropdown Submenu Link 5.4.2"

Starting URL: https://vins-udemy.s3.amazonaws.com/java/html/drop-down.html

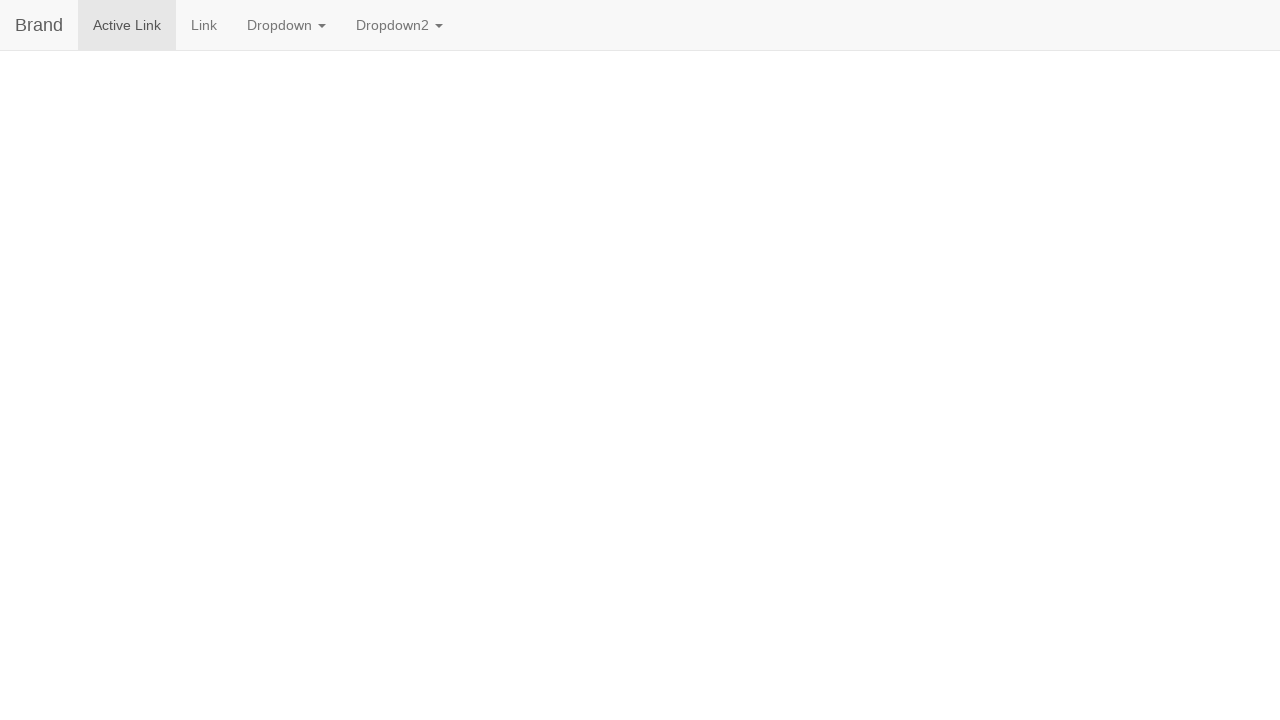

Hovered over main Dropdown link at (286, 25) on text=Dropdown
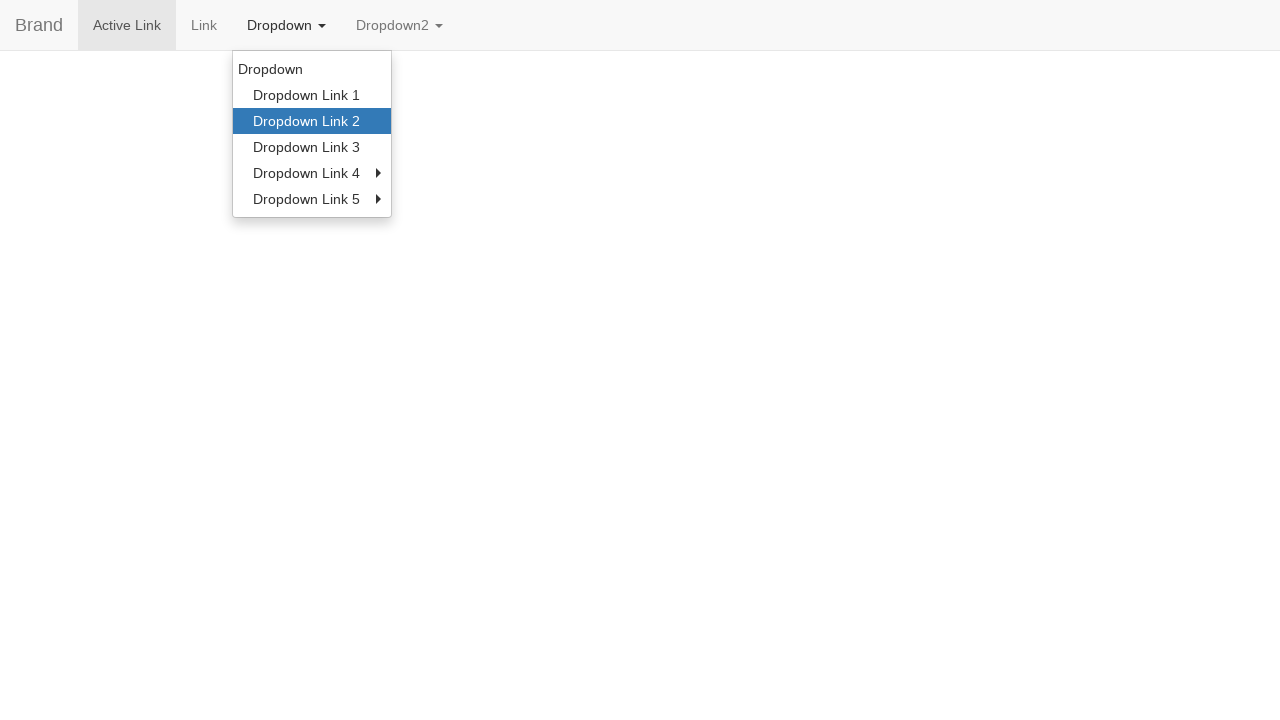

Hovered over Dropdown Link 5 at (312, 199) on text=Dropdown Link 5
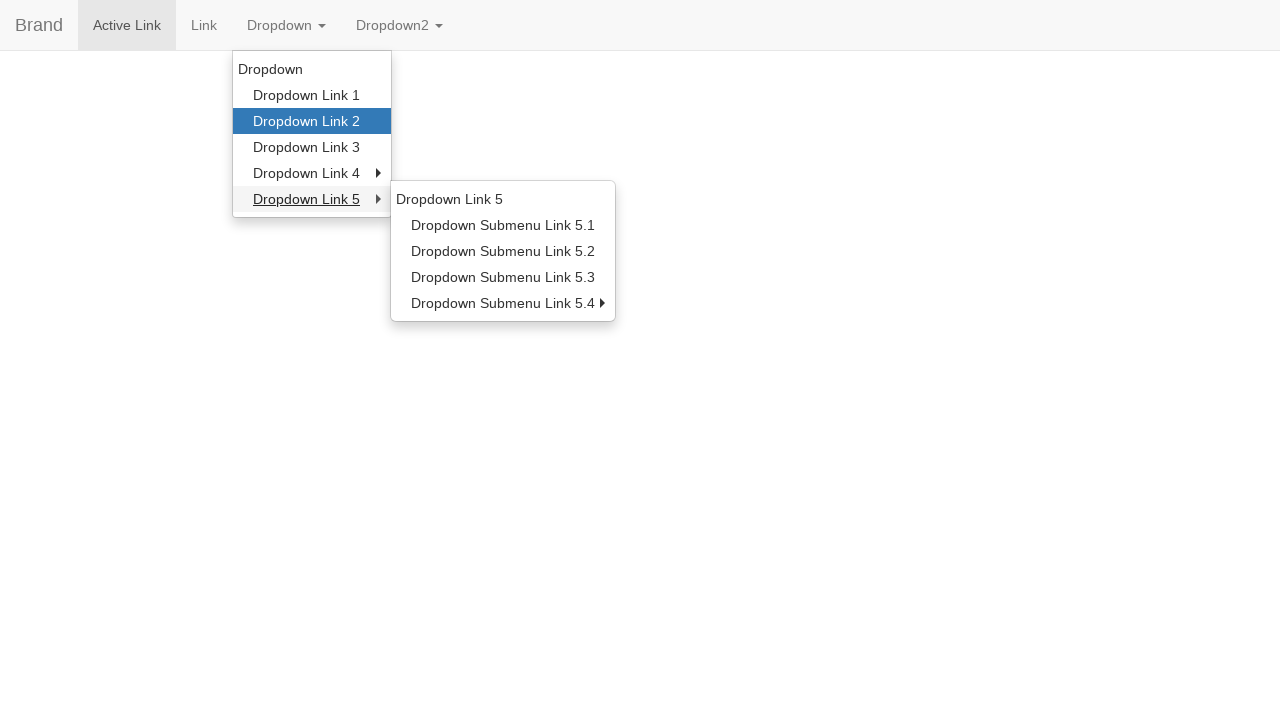

Hovered over Dropdown Submenu Link 5.4 at (503, 303) on text=Dropdown Submenu Link 5.4
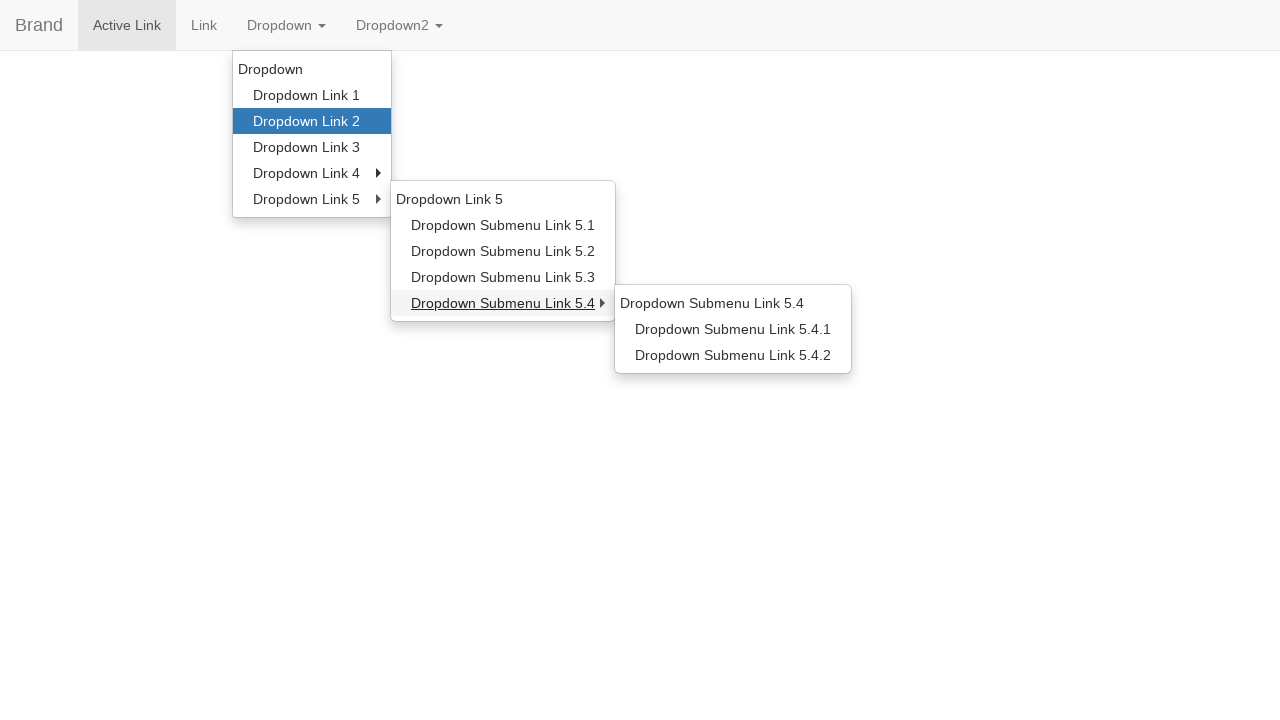

Hovered over Dropdown Submenu Link 5.4.2 at (733, 355) on text=Dropdown Submenu Link 5.4.2
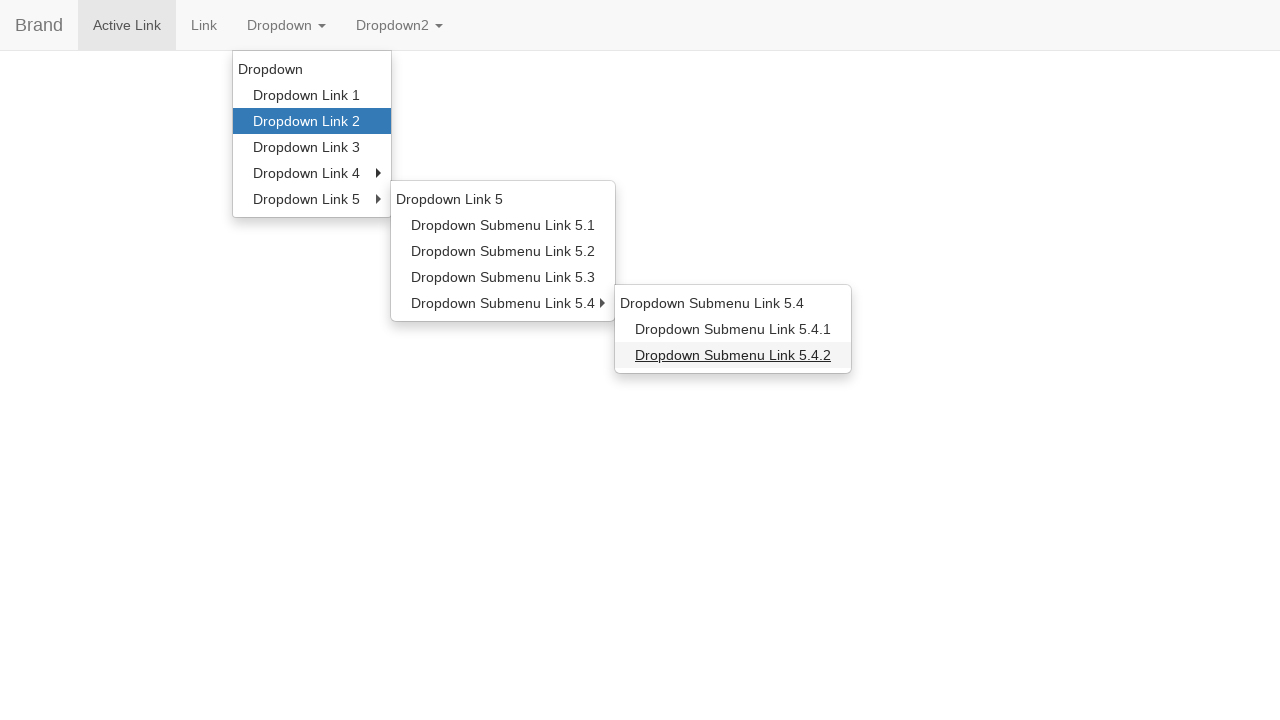

Waited 500ms to verify hover action completed
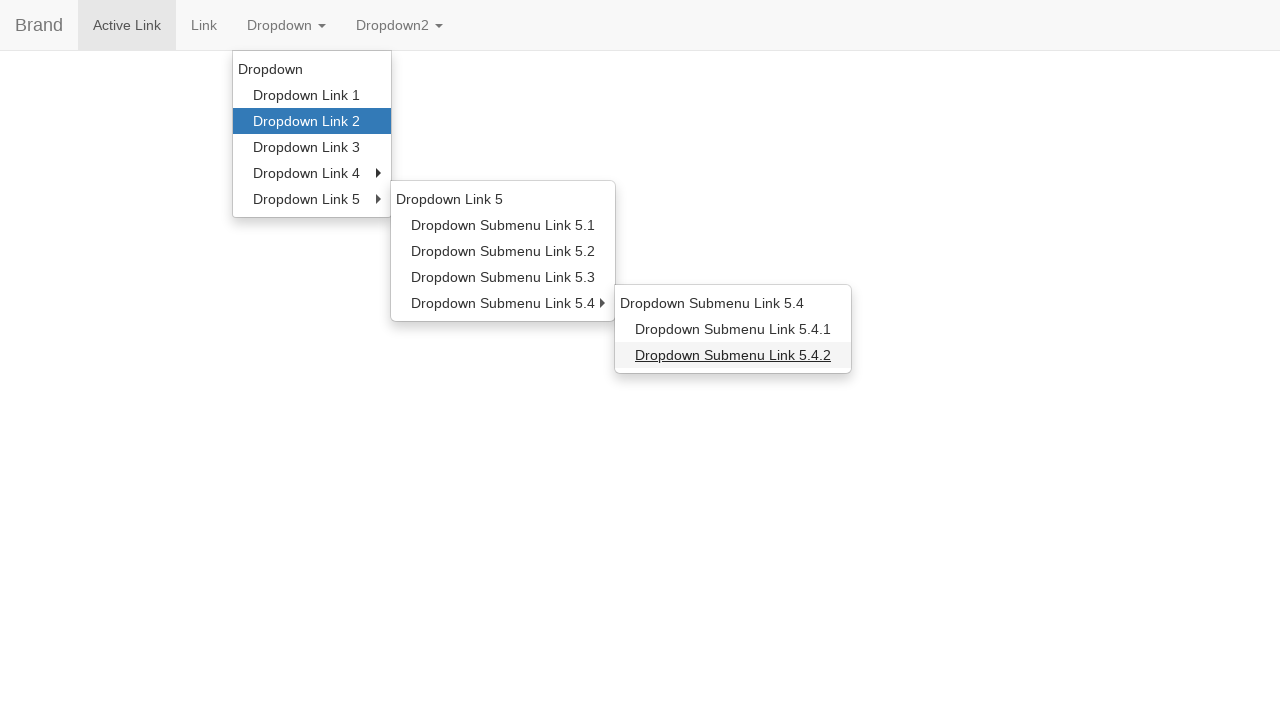

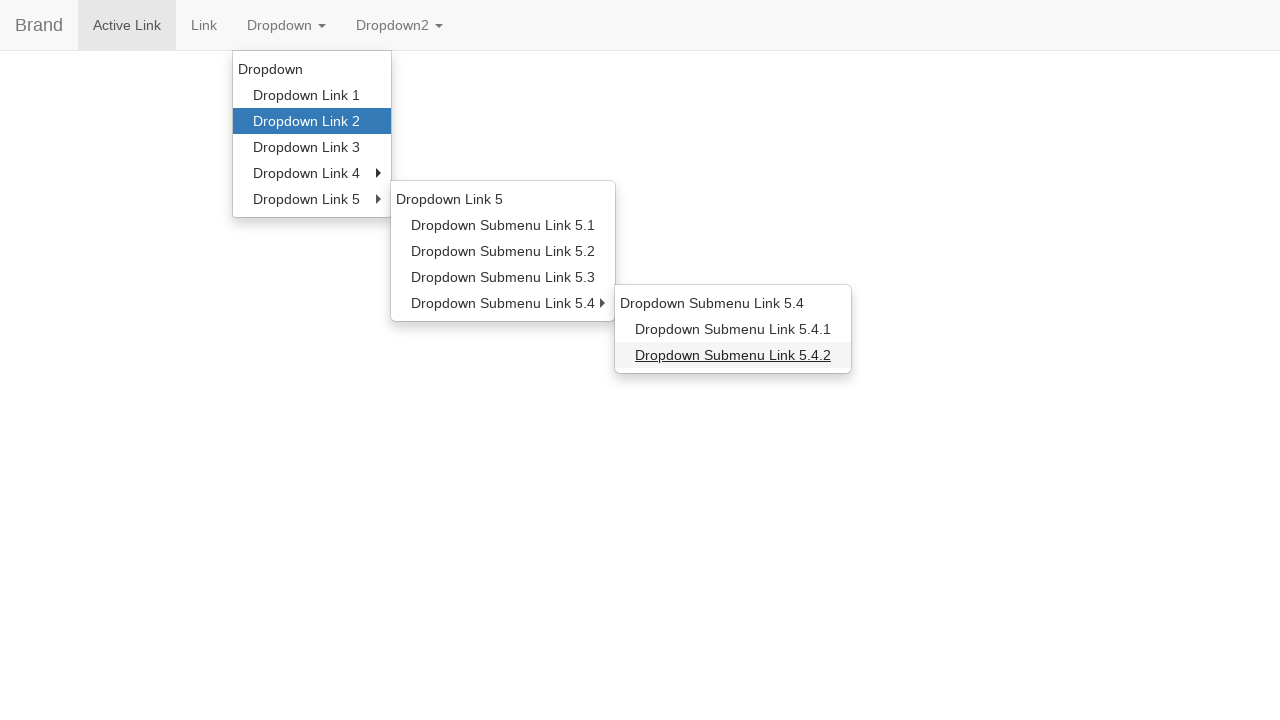